Navigates to the Shifting Content section of The Internet test site, clicks on the menu link, and verifies menu elements are present

Starting URL: https://the-internet.herokuapp.com/

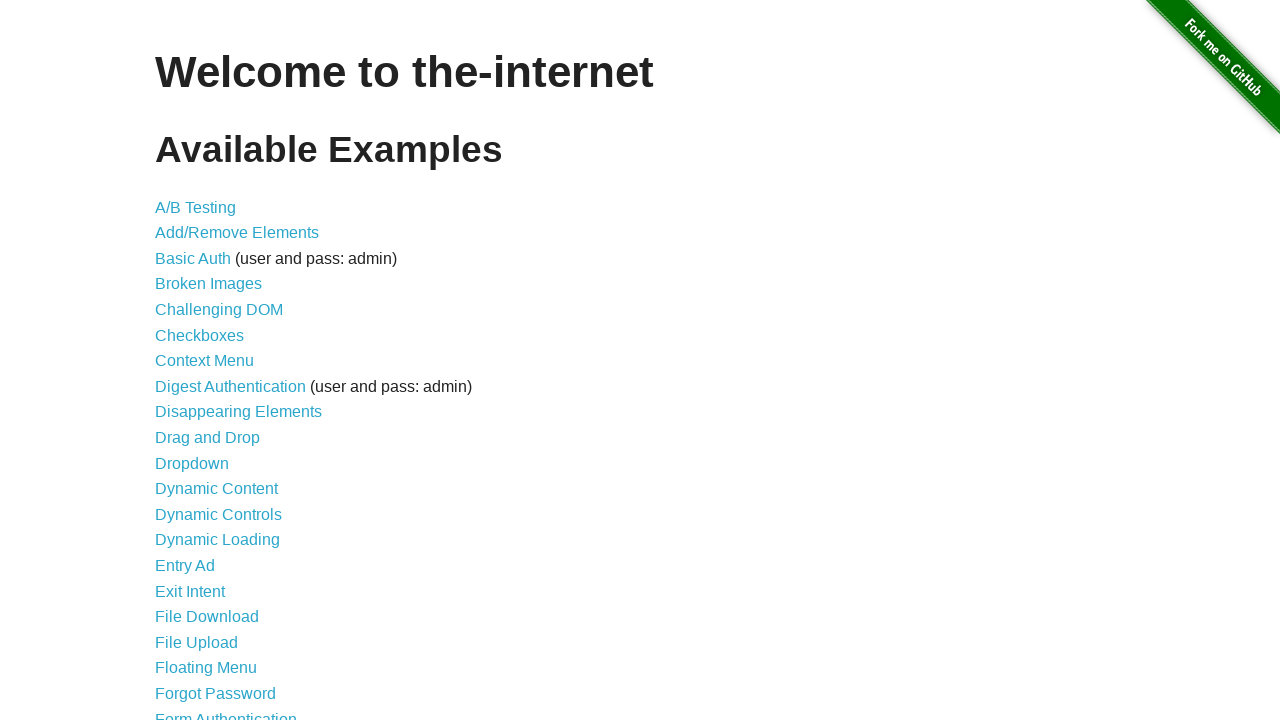

Clicked on Shifting Content link at (212, 523) on a[href='/shifting_content']
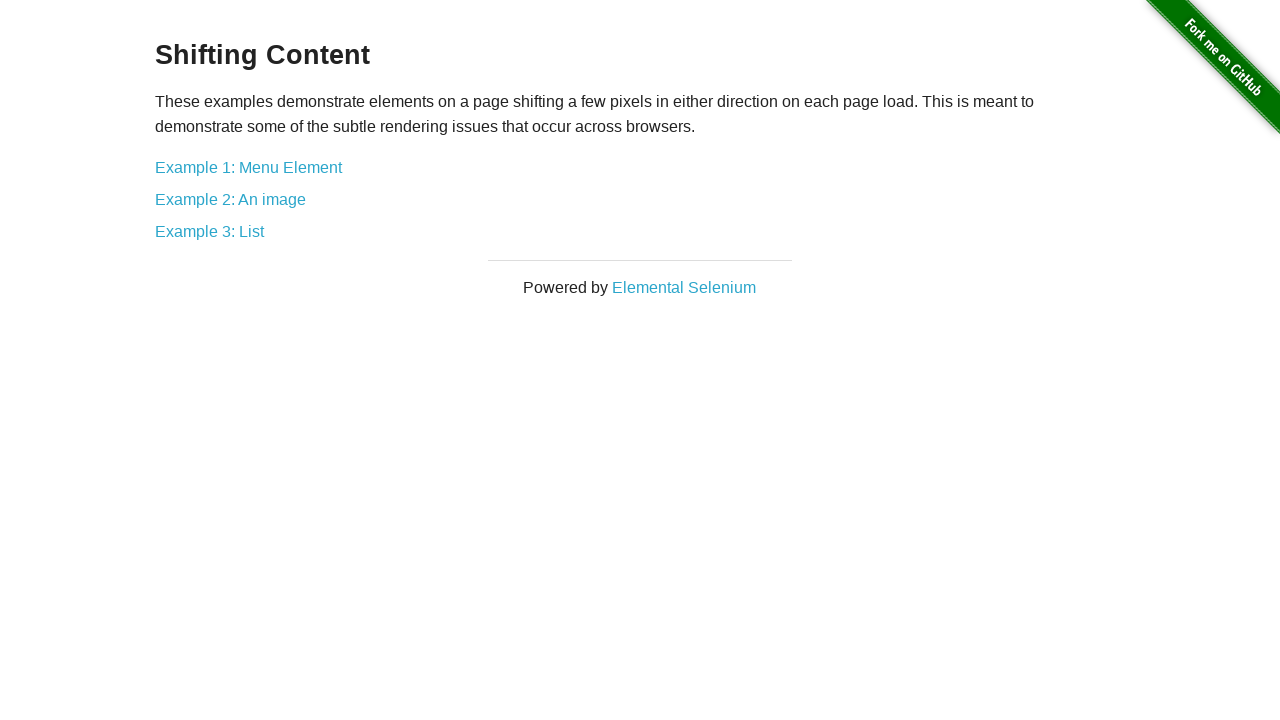

Clicked on Menu link at (248, 167) on a[href='/shifting_content/menu']
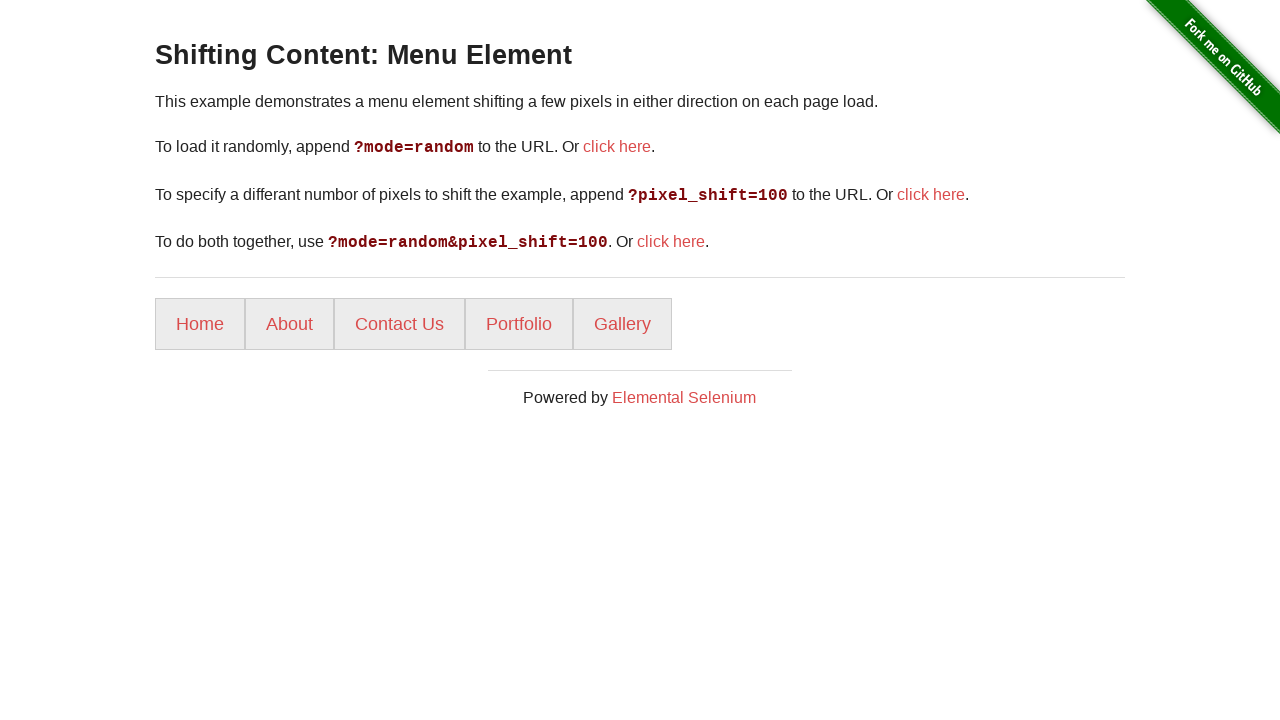

Menu elements loaded and verified
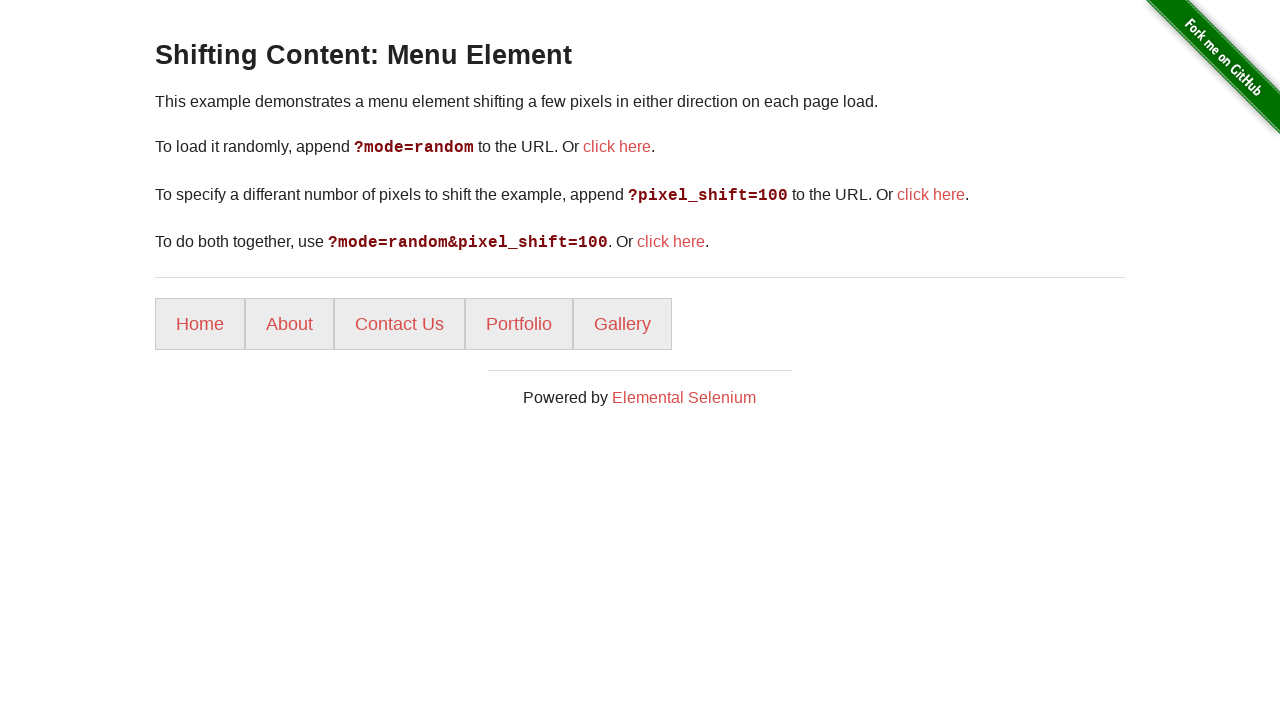

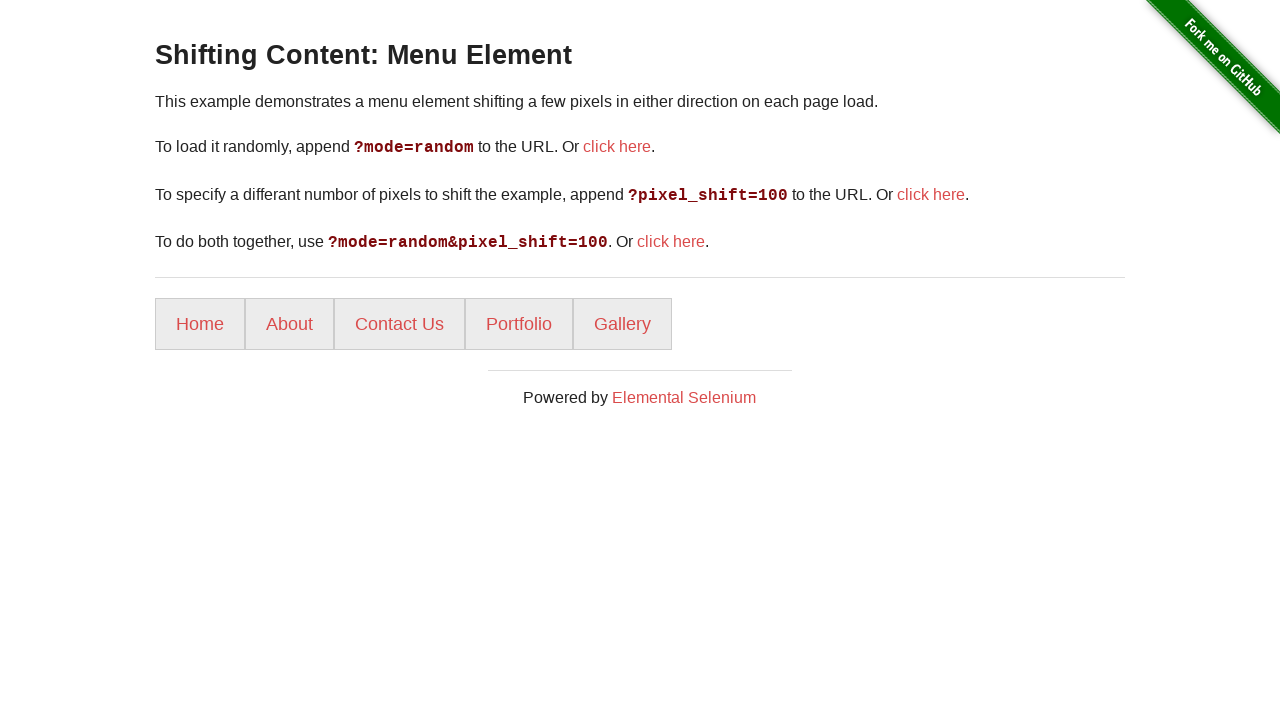